Tests adding a new task to the to-do list by entering a task name and clicking the add button

Starting URL: https://mrinalbhoumick.github.io/to-do-list-new-app/

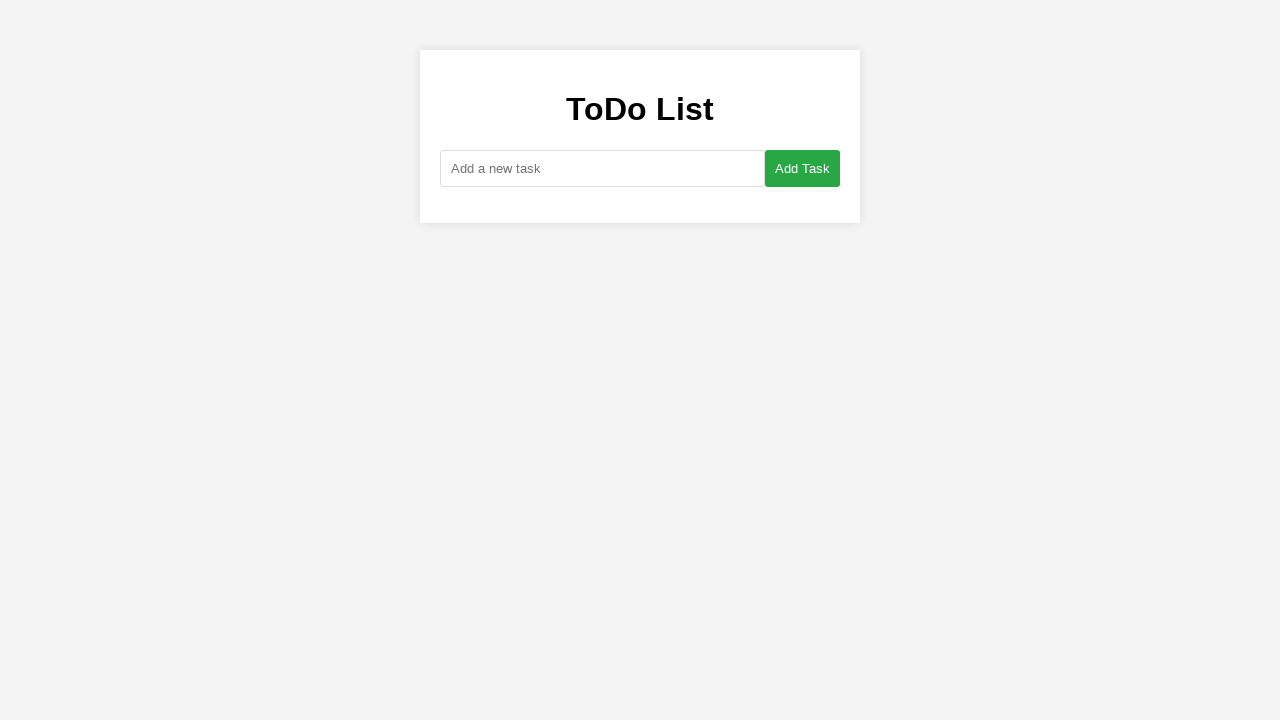

Navigated to to-do list application
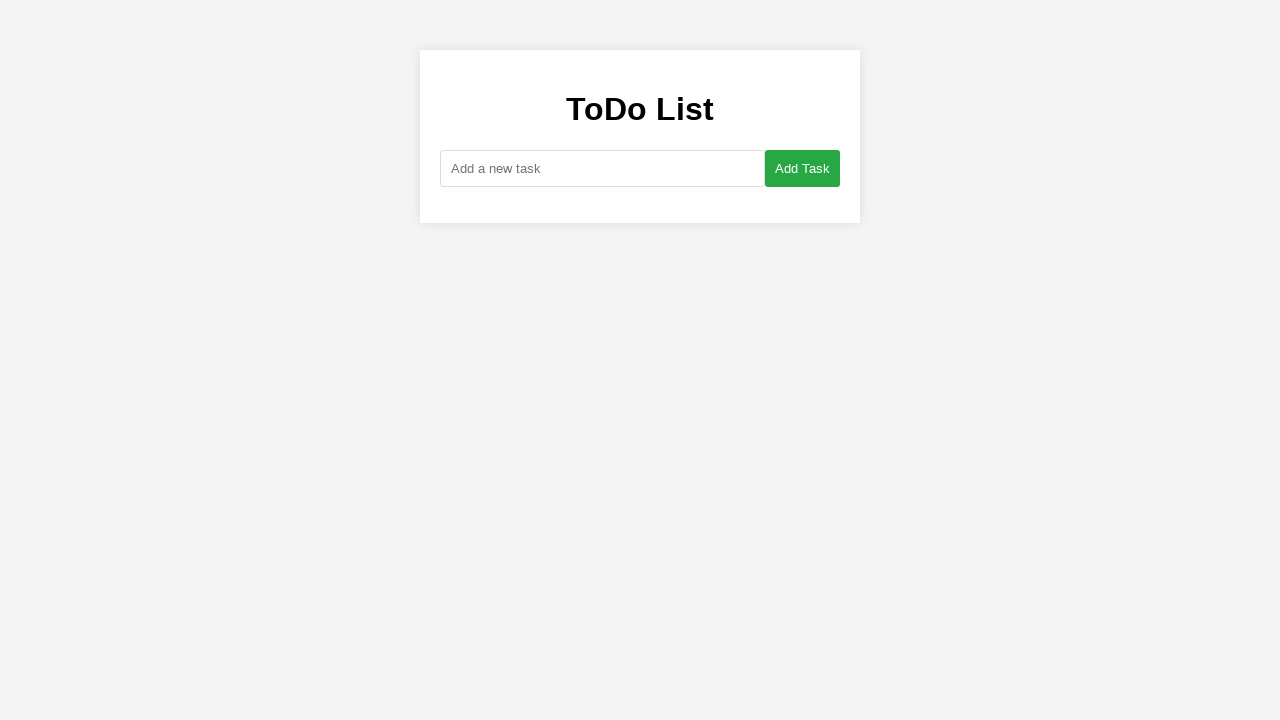

Entered 'Buy groceries' in the task input field on #new-task
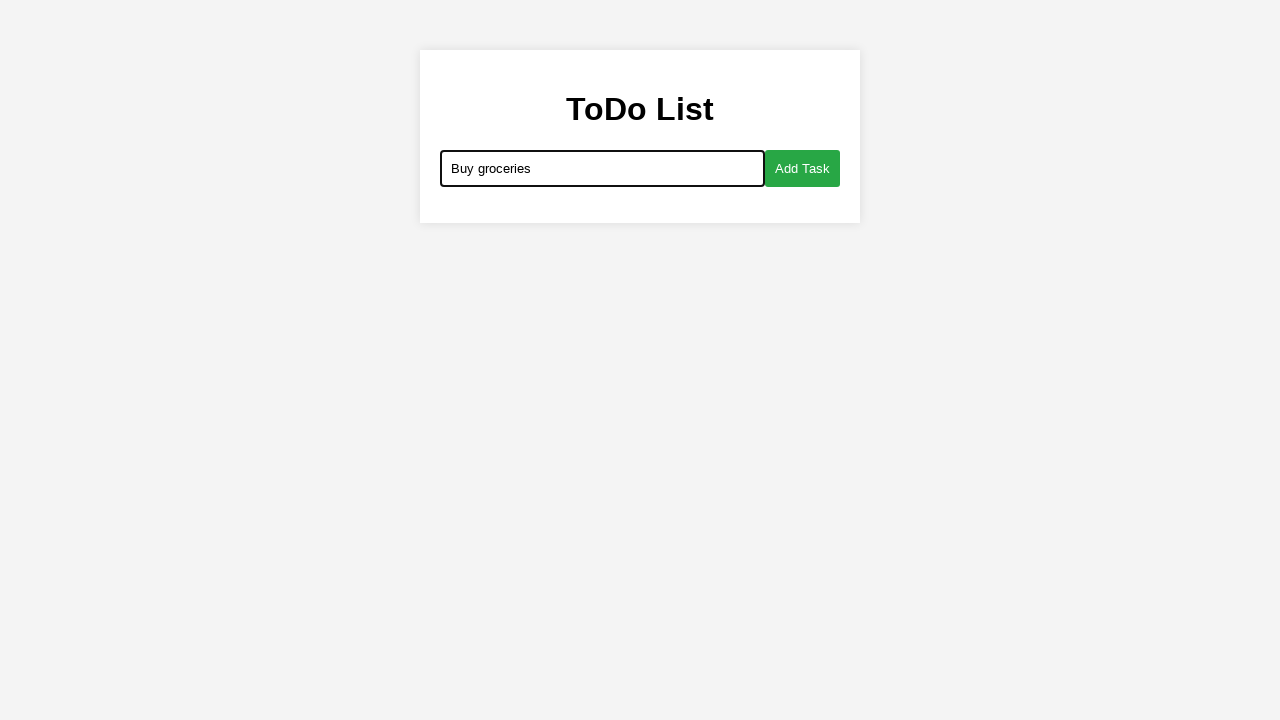

Clicked the add button to create new task at (802, 168) on #add-button
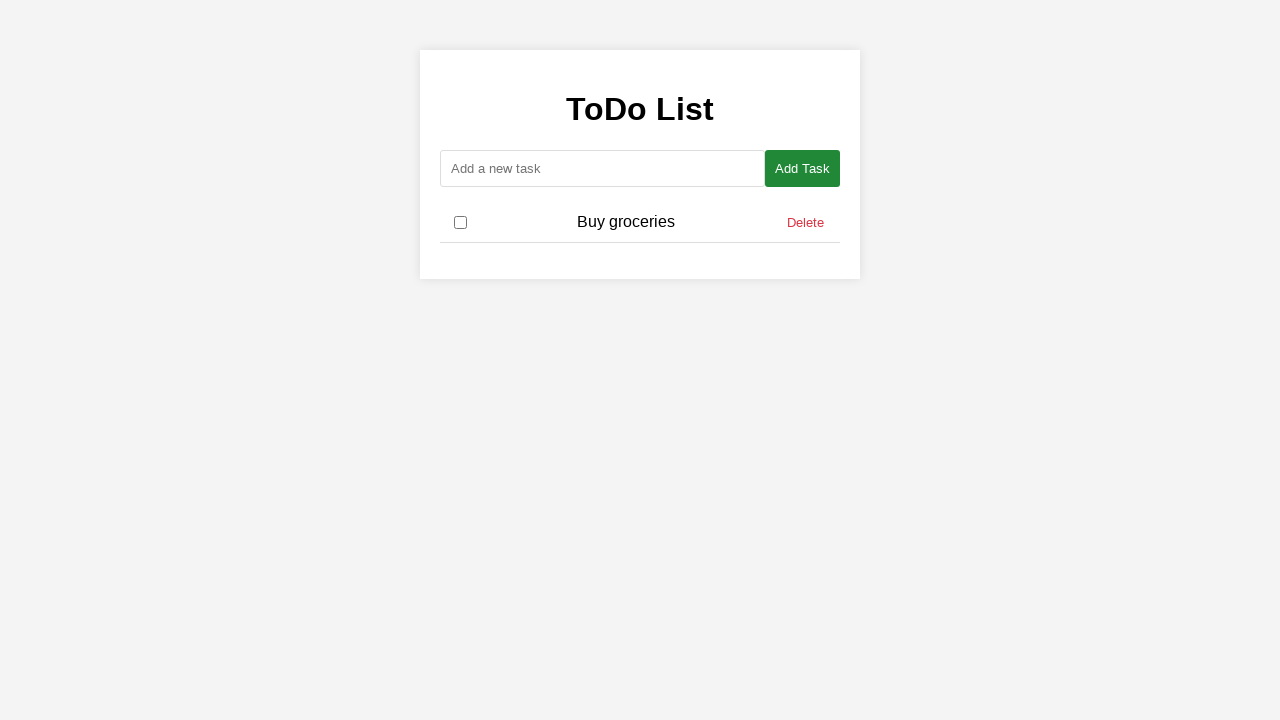

Task 'Buy groceries' appeared in the task list
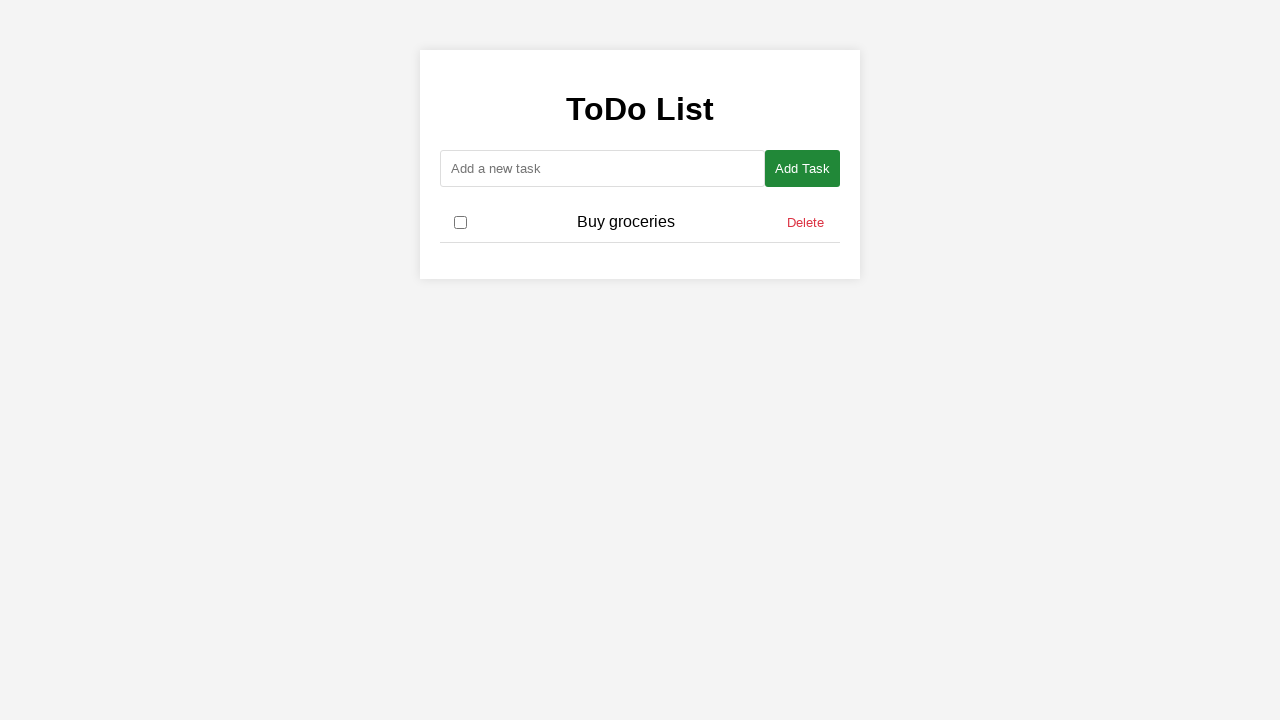

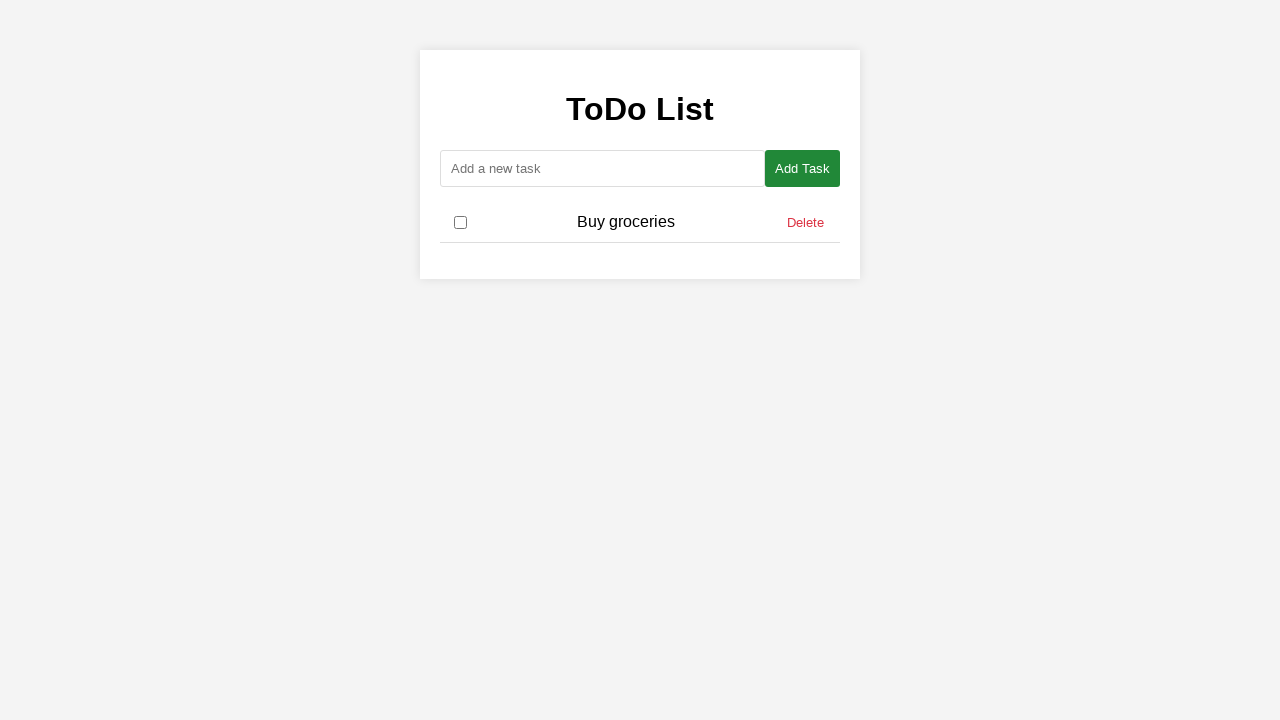